Tests add-to-cart functionality on a practice e-commerce site by finding specific vegetables (Cucumber, Brocolli, Beetroot) from a product list and adding them to the shopping cart.

Starting URL: https://rahulshettyacademy.com/seleniumPractise/#/

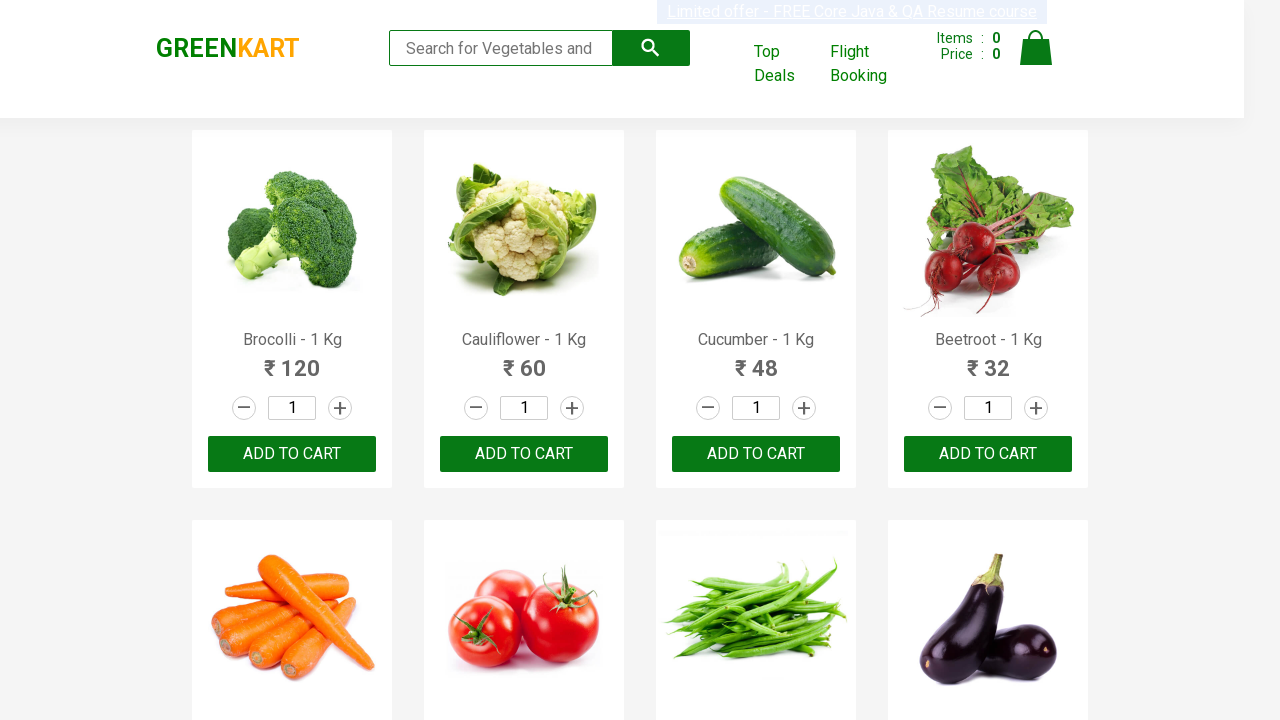

Waited for product names to load on the page
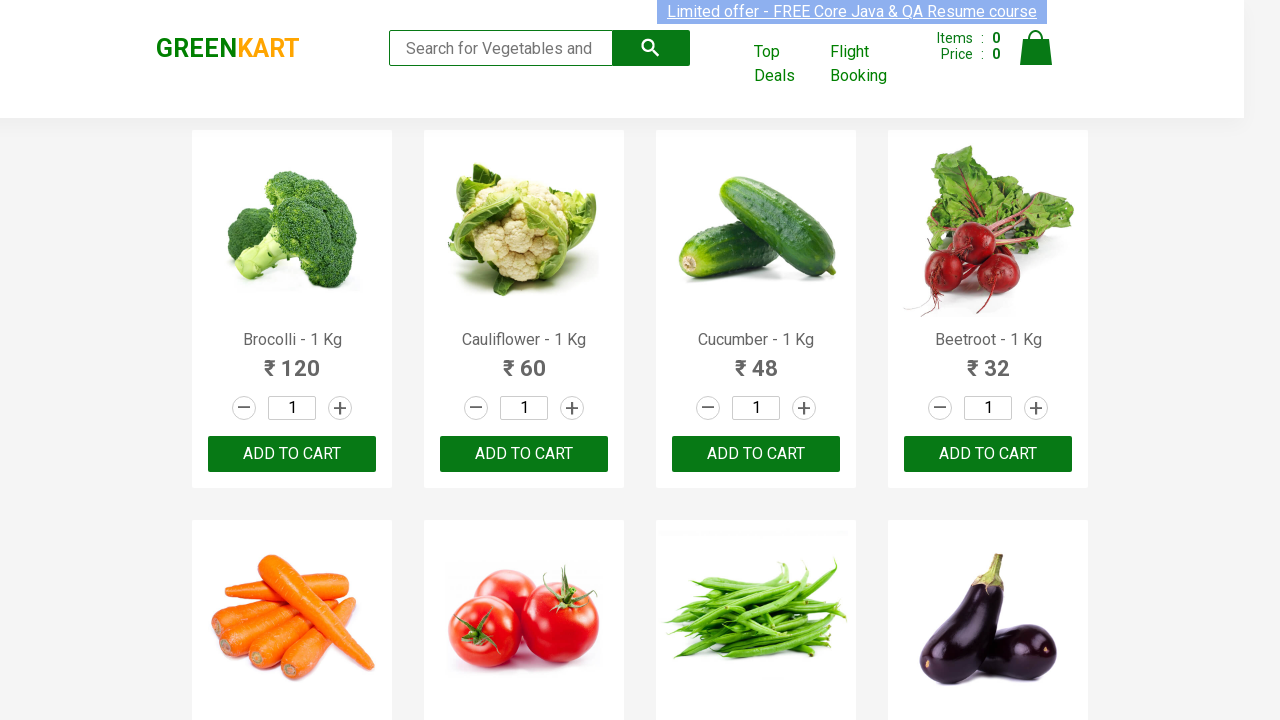

Retrieved all product elements from the page
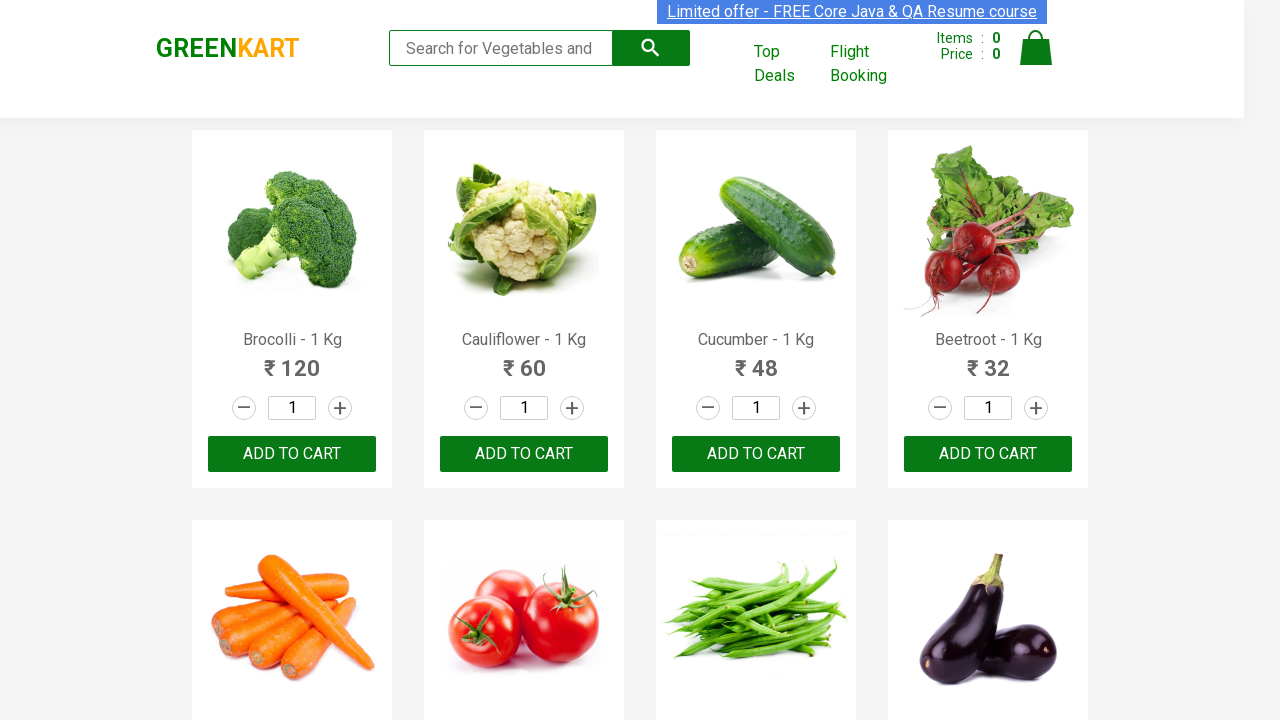

Extracted product name: Brocolli
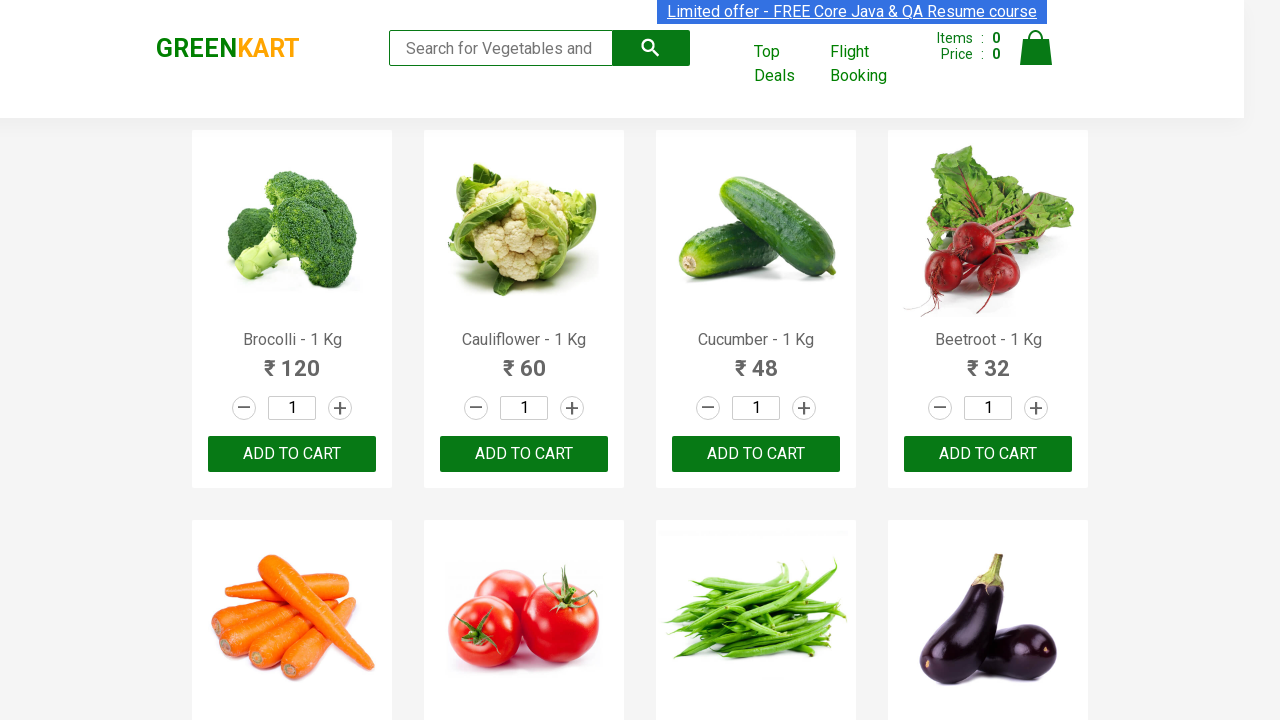

Added Brocolli to cart at (292, 454) on xpath=//button[text()='ADD TO CART'] >> nth=0
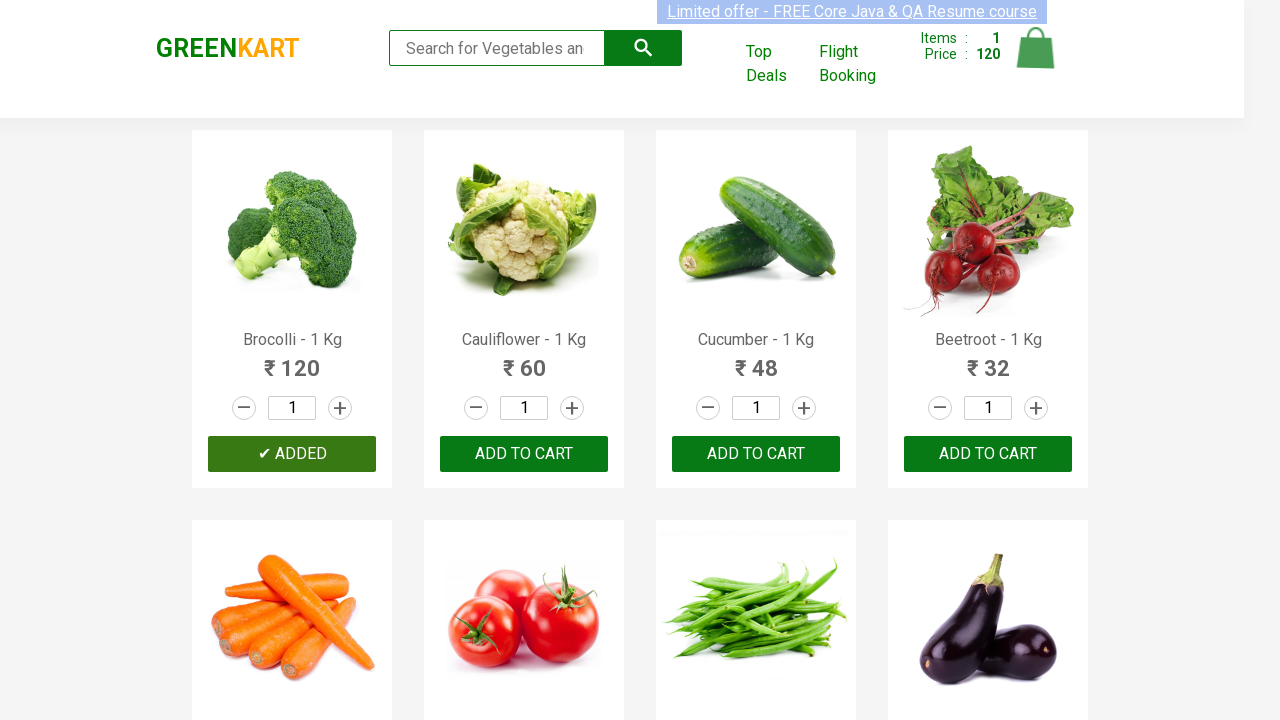

Extracted product name: Cauliflower
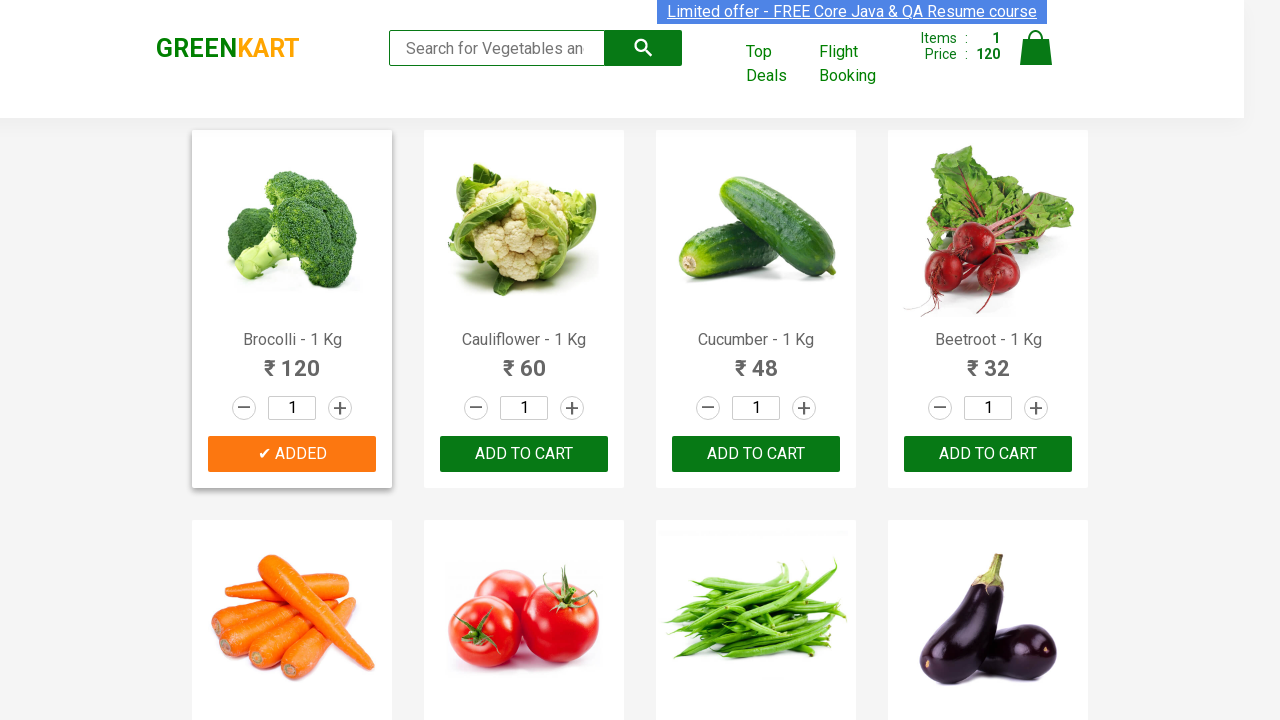

Extracted product name: Cucumber
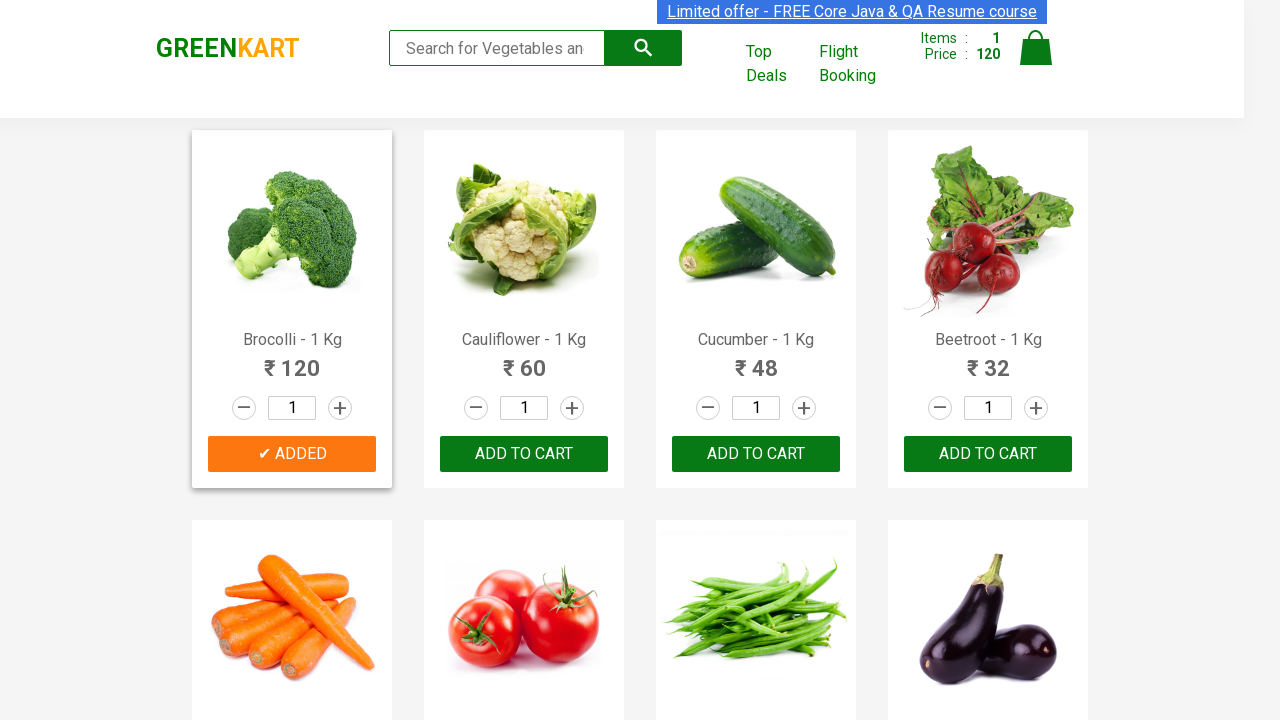

Added Cucumber to cart at (988, 454) on xpath=//button[text()='ADD TO CART'] >> nth=2
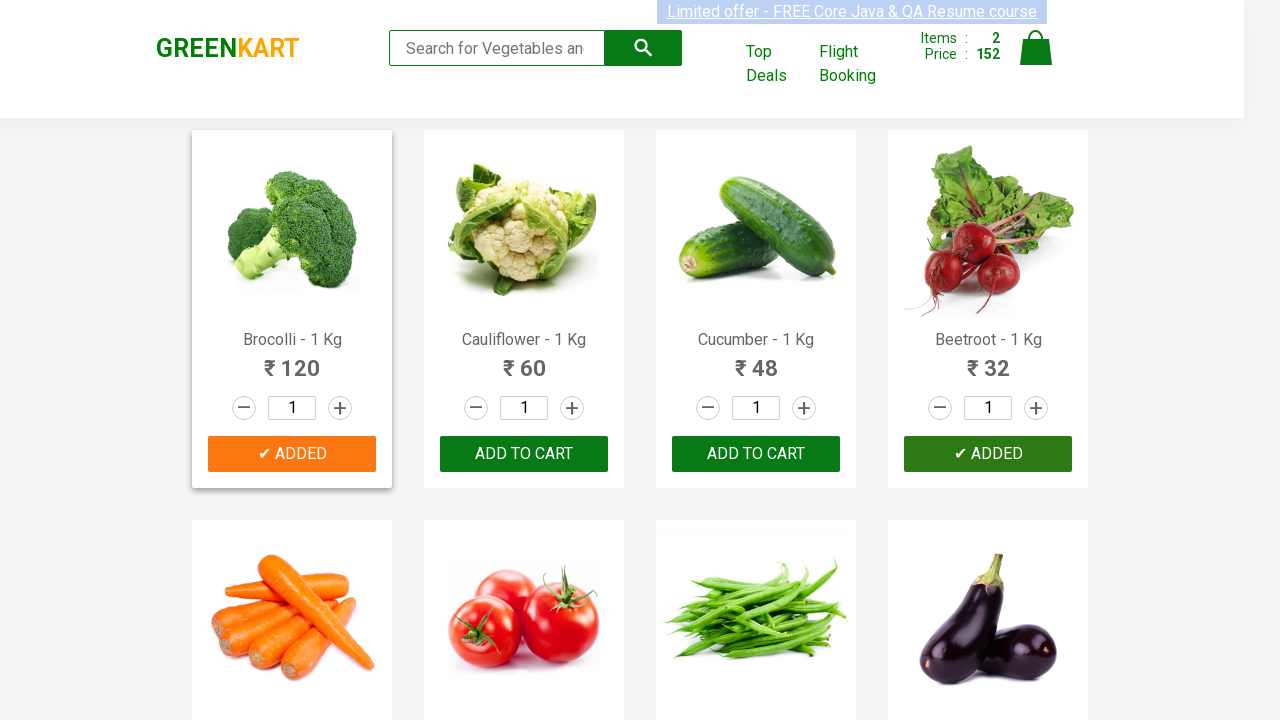

Extracted product name: Beetroot
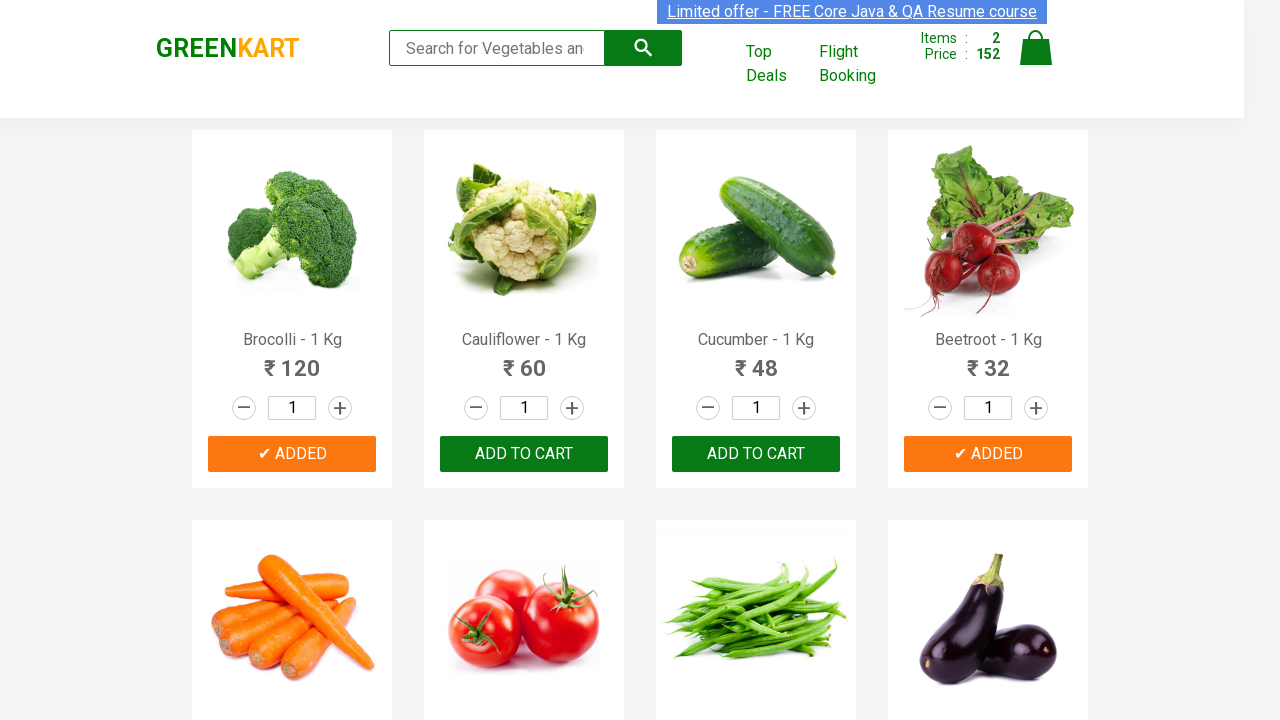

Added Beetroot to cart at (524, 360) on xpath=//button[text()='ADD TO CART'] >> nth=3
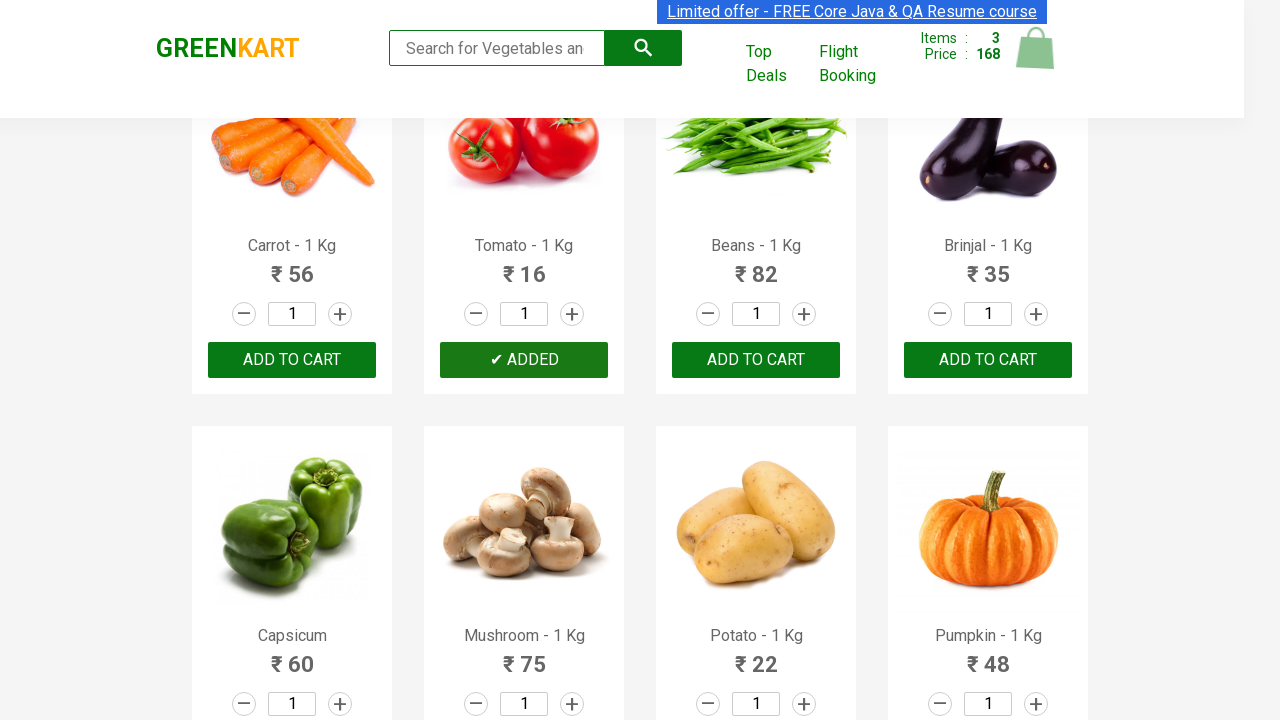

All 3 required items have been added to cart
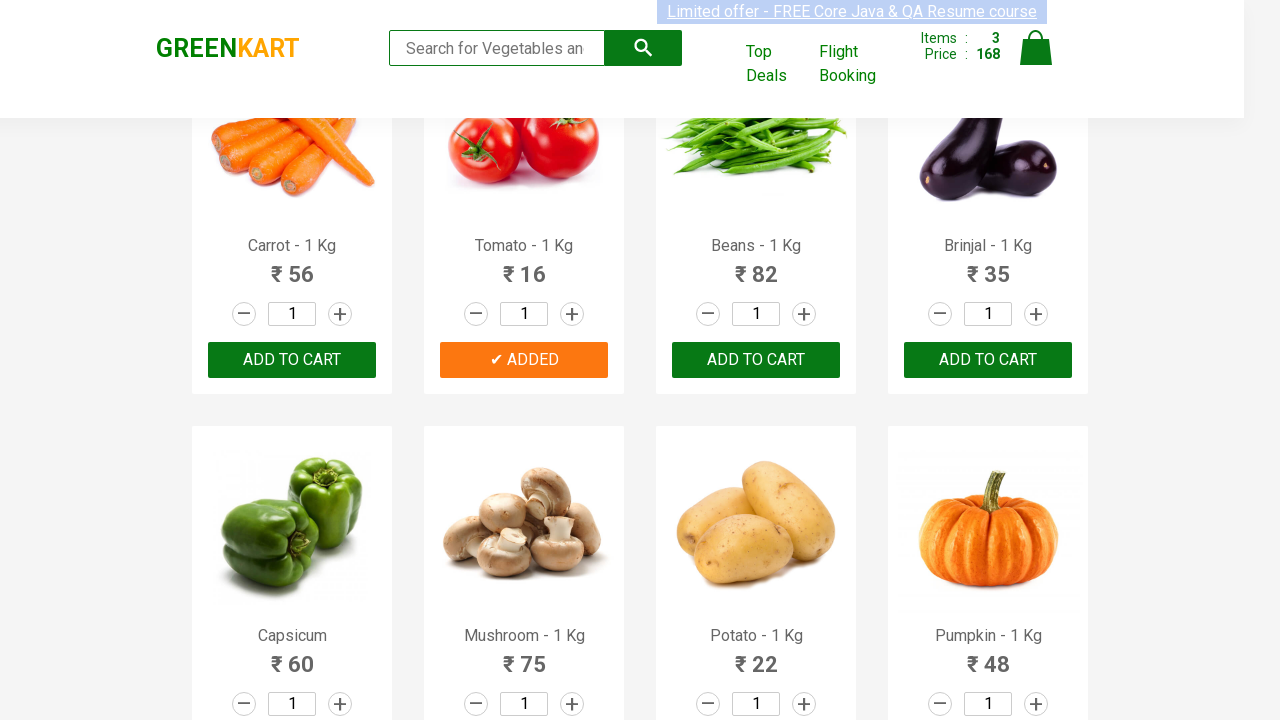

Verified cart icon is visible, confirming items were added
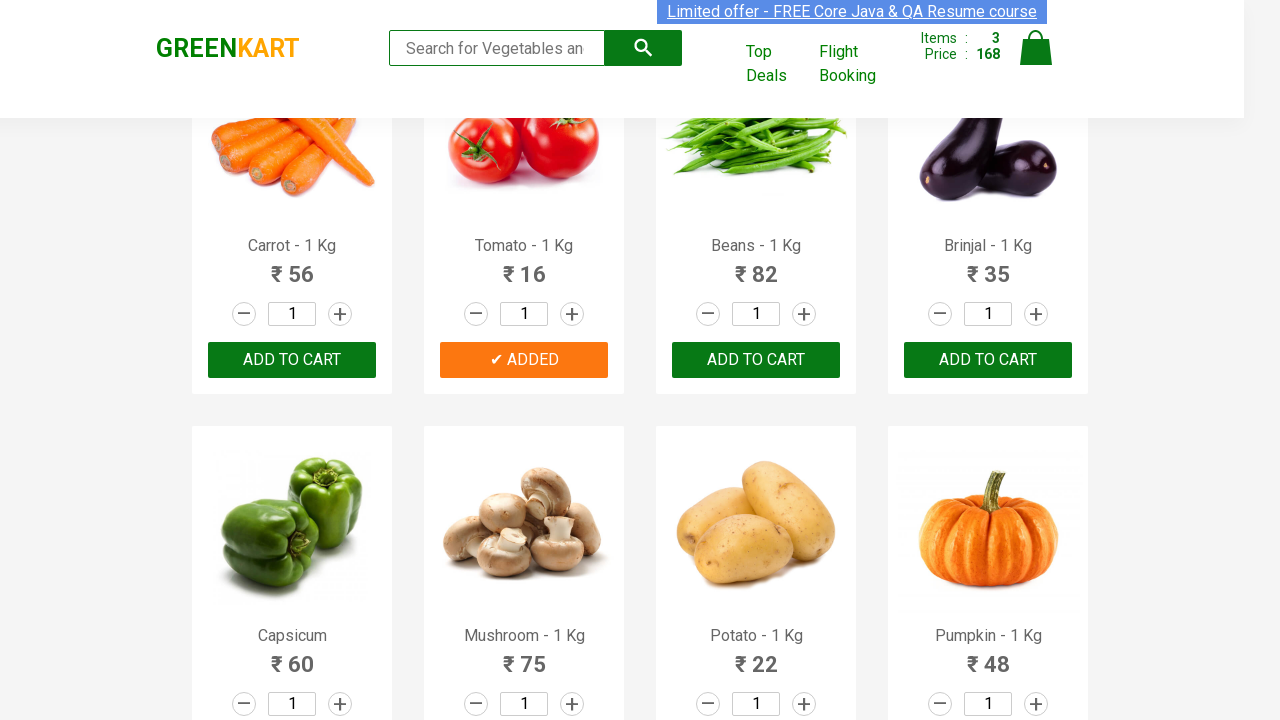

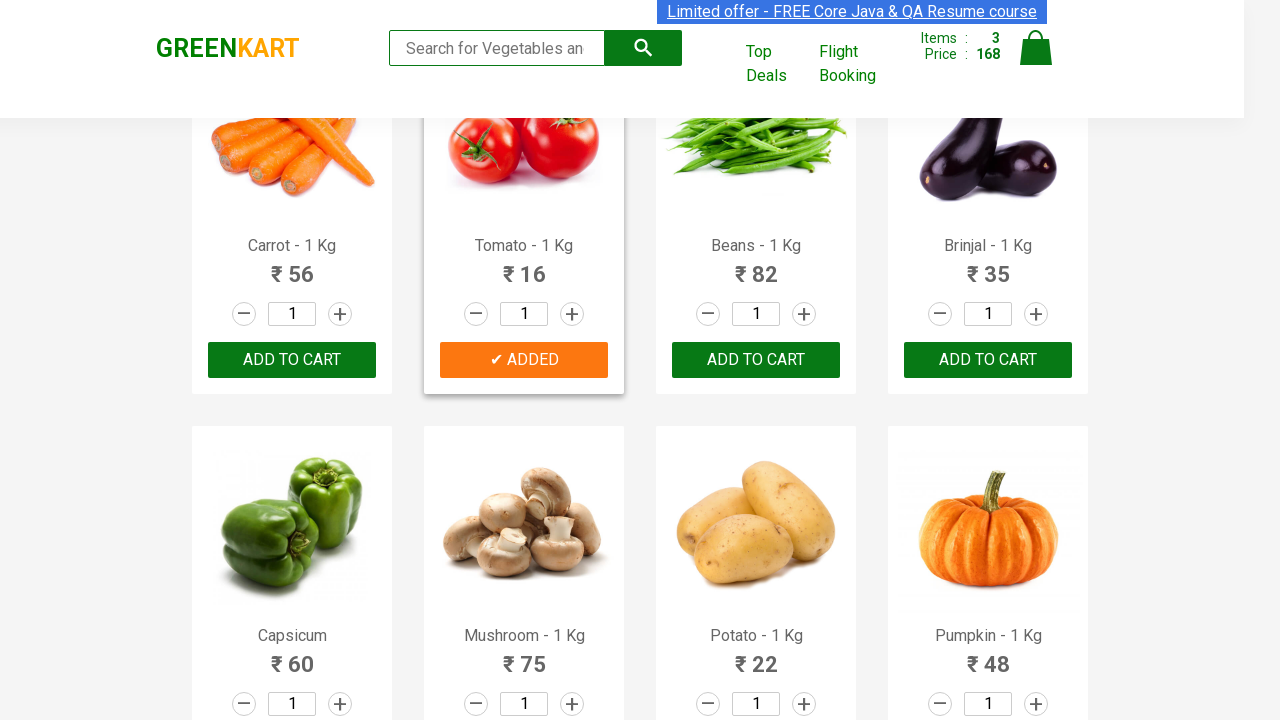